Tests dynamic loading functionality by clicking a Start button and waiting for "Hello World!" text to appear after a loading animation completes

Starting URL: http://the-internet.herokuapp.com/dynamic_loading/2

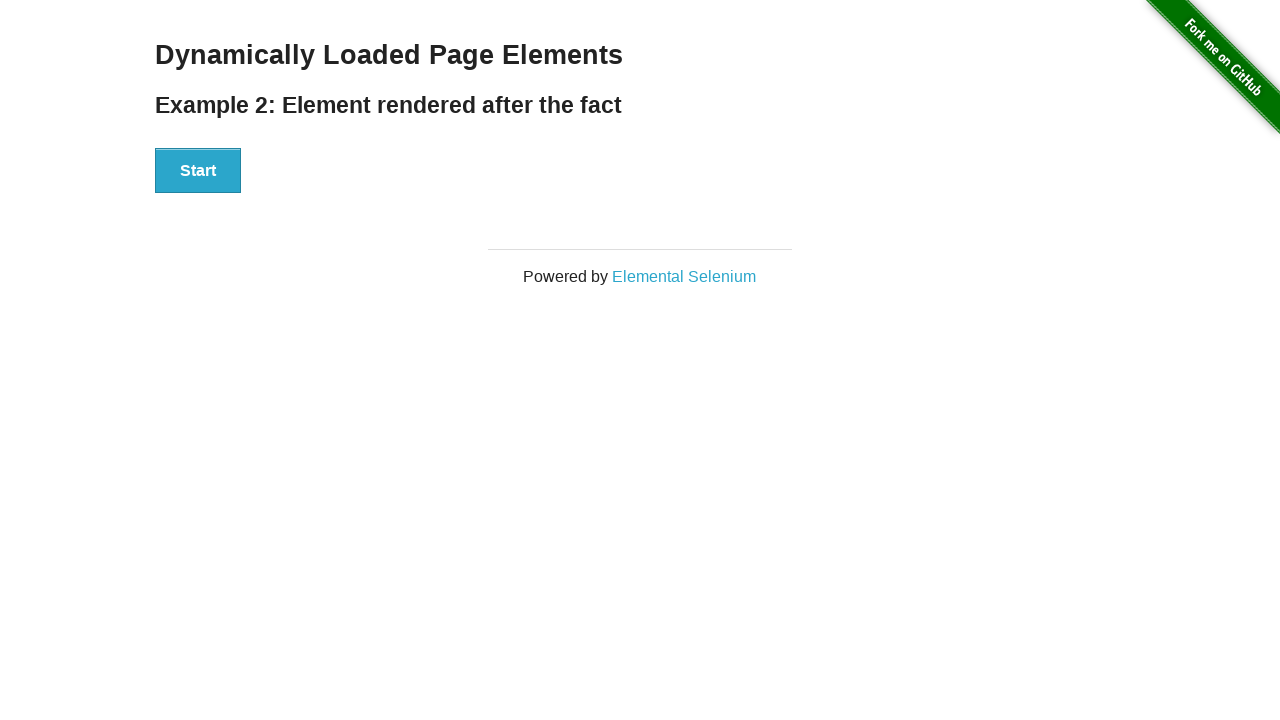

Start button became visible
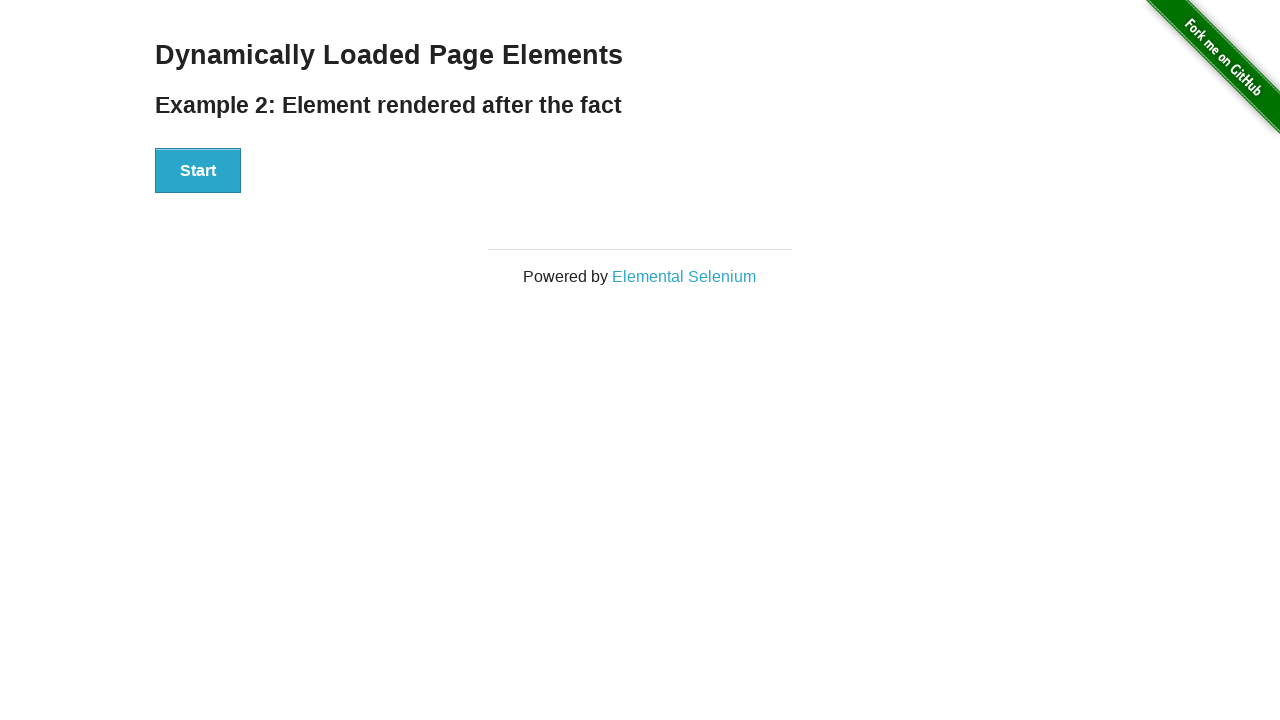

Clicked the Start button to initiate dynamic loading at (198, 171) on xpath=//div[@id='start']/button
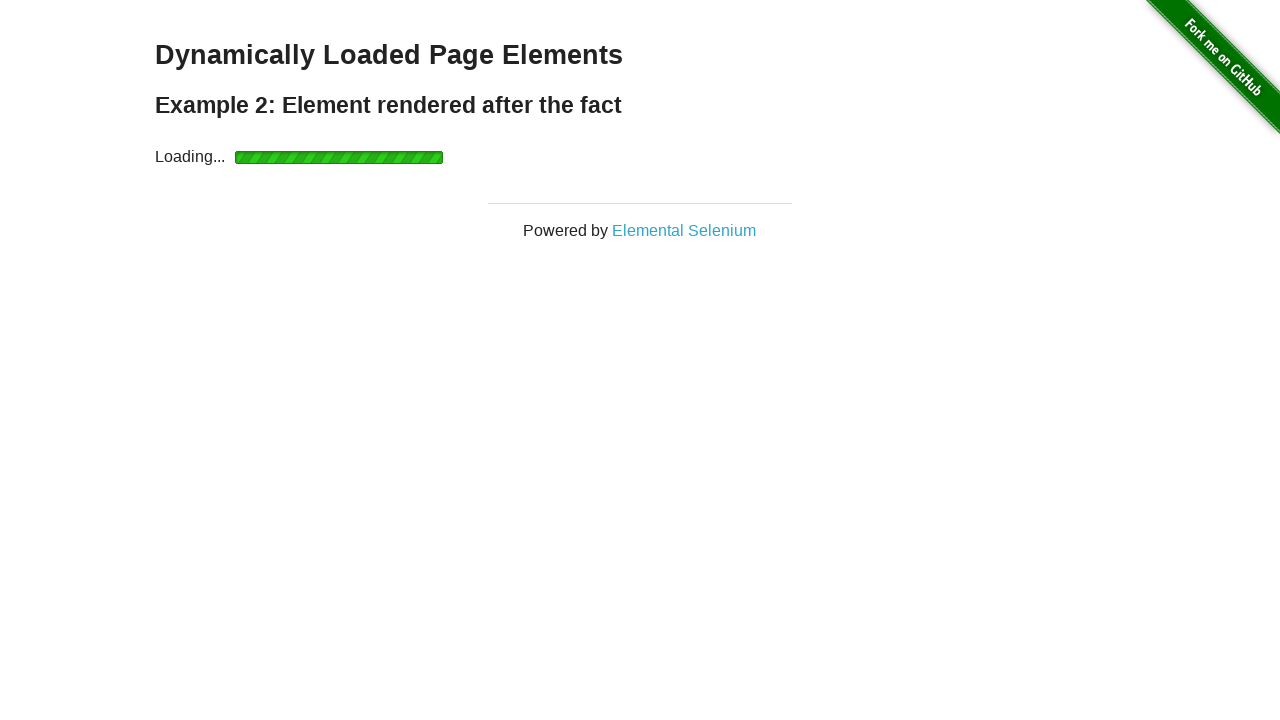

Loading animation completed and 'Hello World!' text appeared
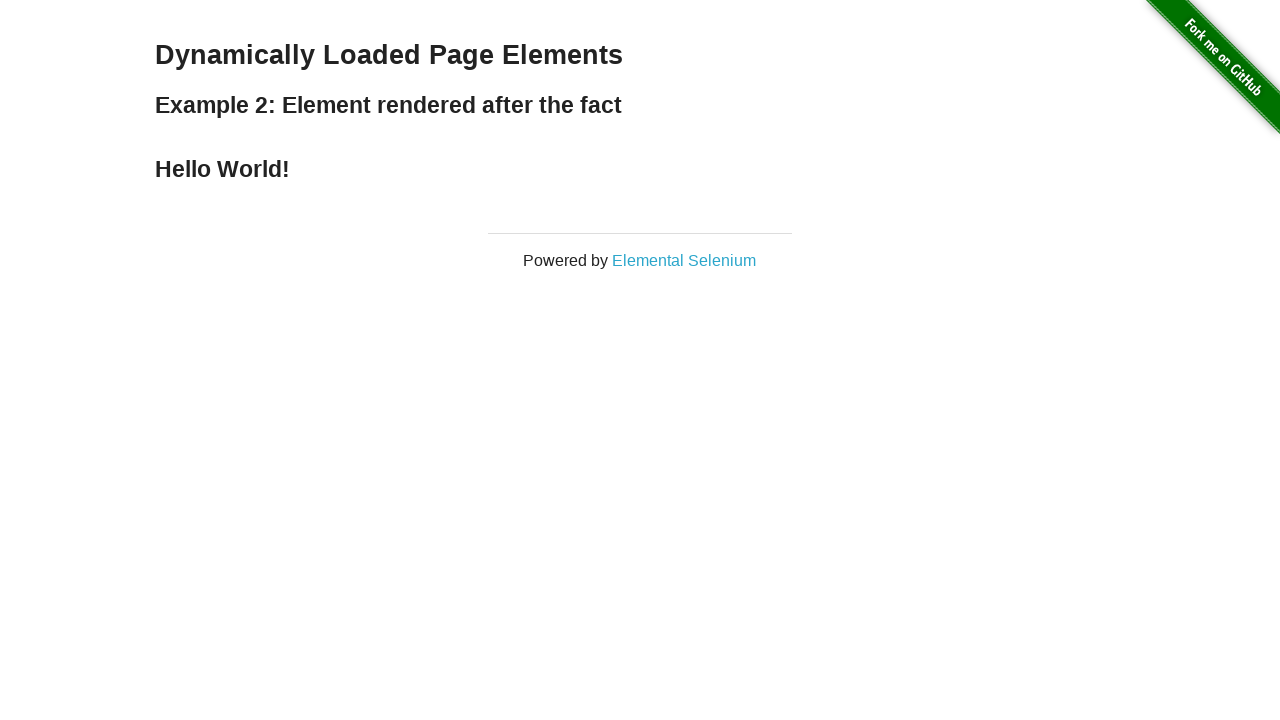

Verified that 'Hello World!' text is visible
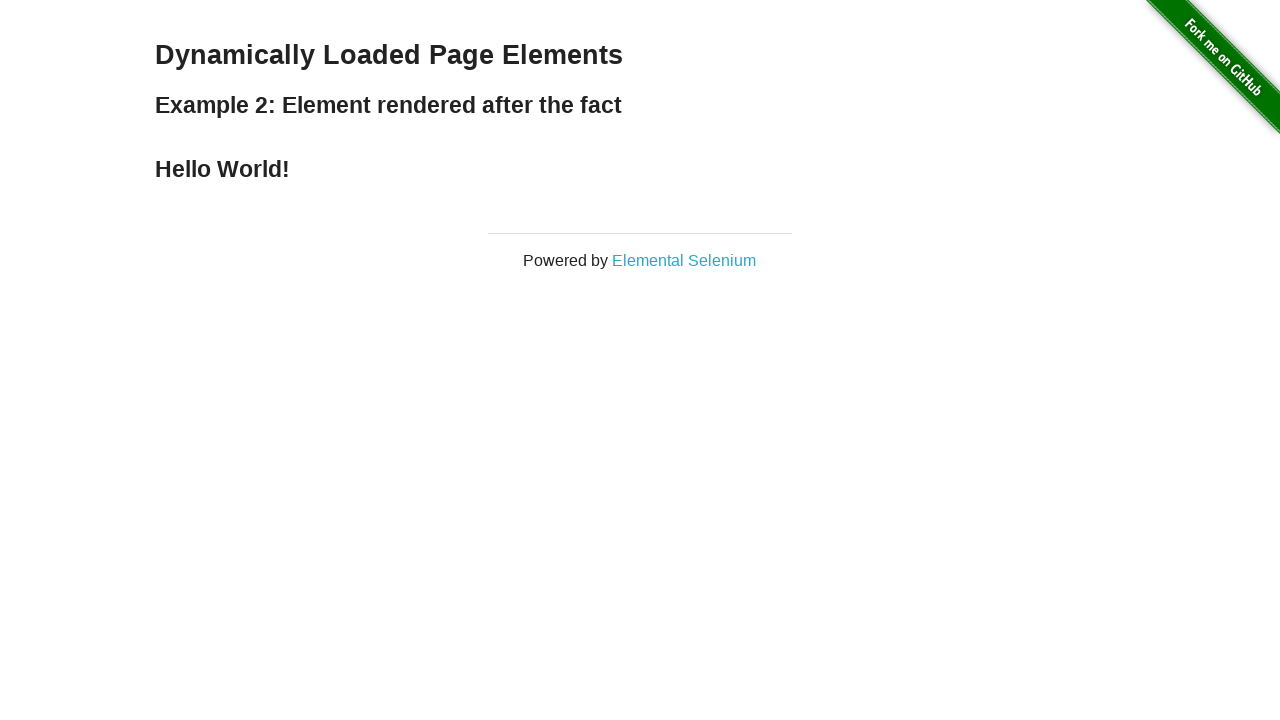

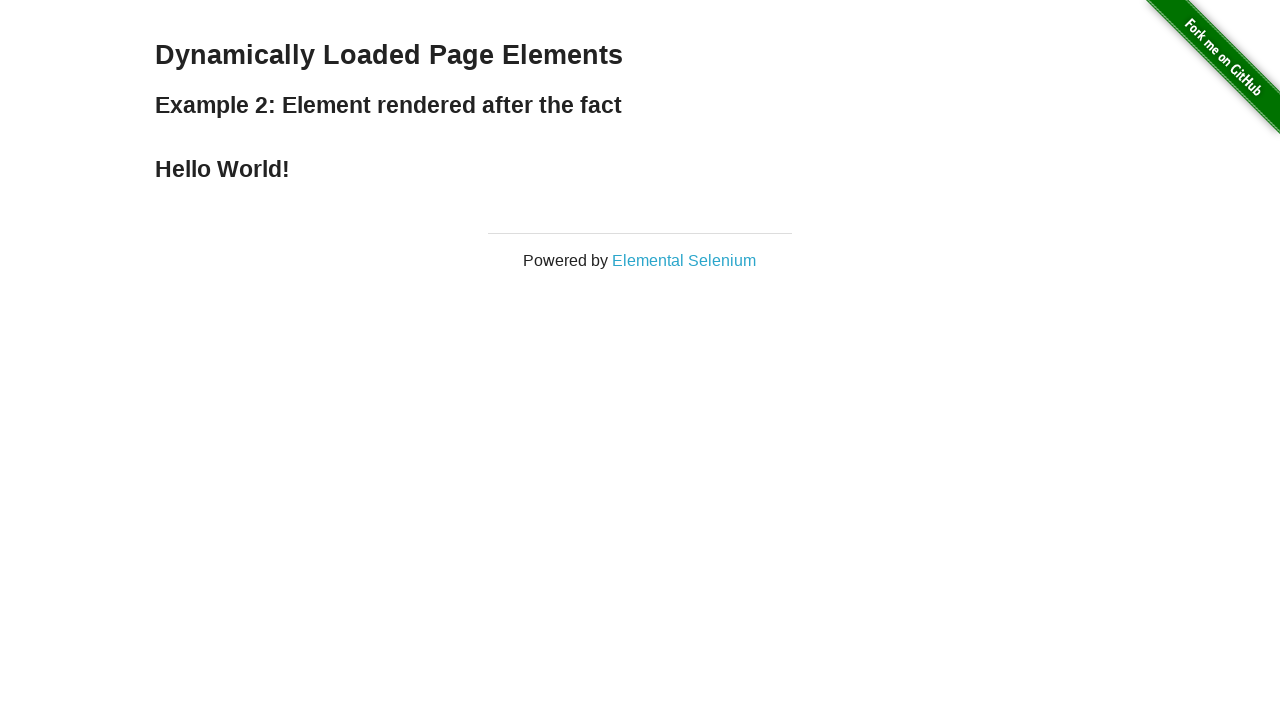